Tests drag and drop functionality by dragging element A to element B's position and verifying the elements swap positions

Starting URL: https://the-internet.herokuapp.com/drag_and_drop

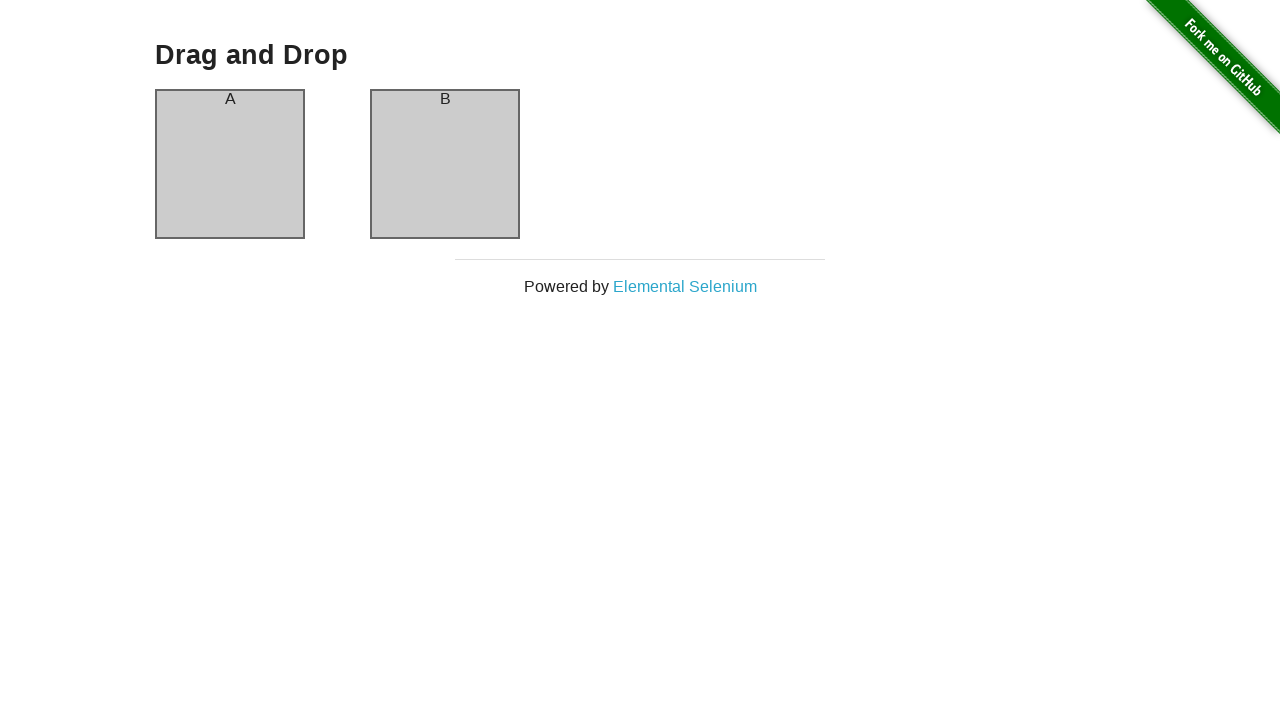

Located source element (column-a) for drag and drop
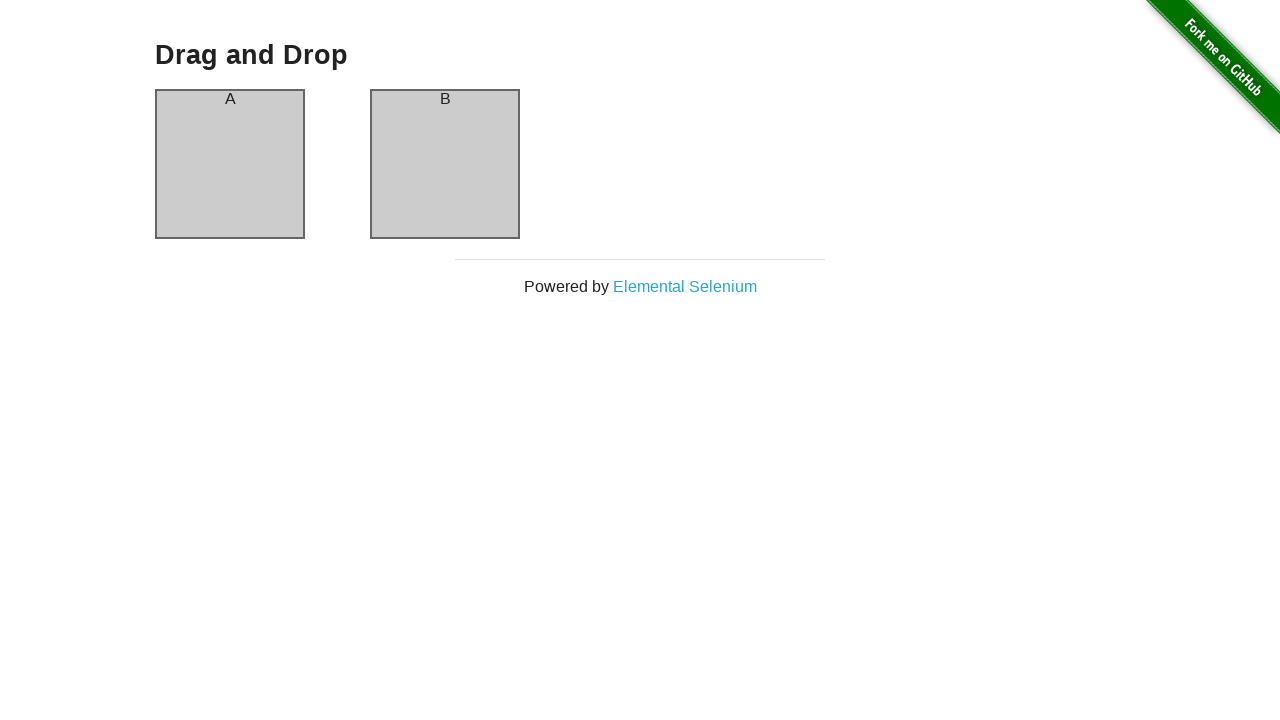

Located target element (column-b) for drag and drop
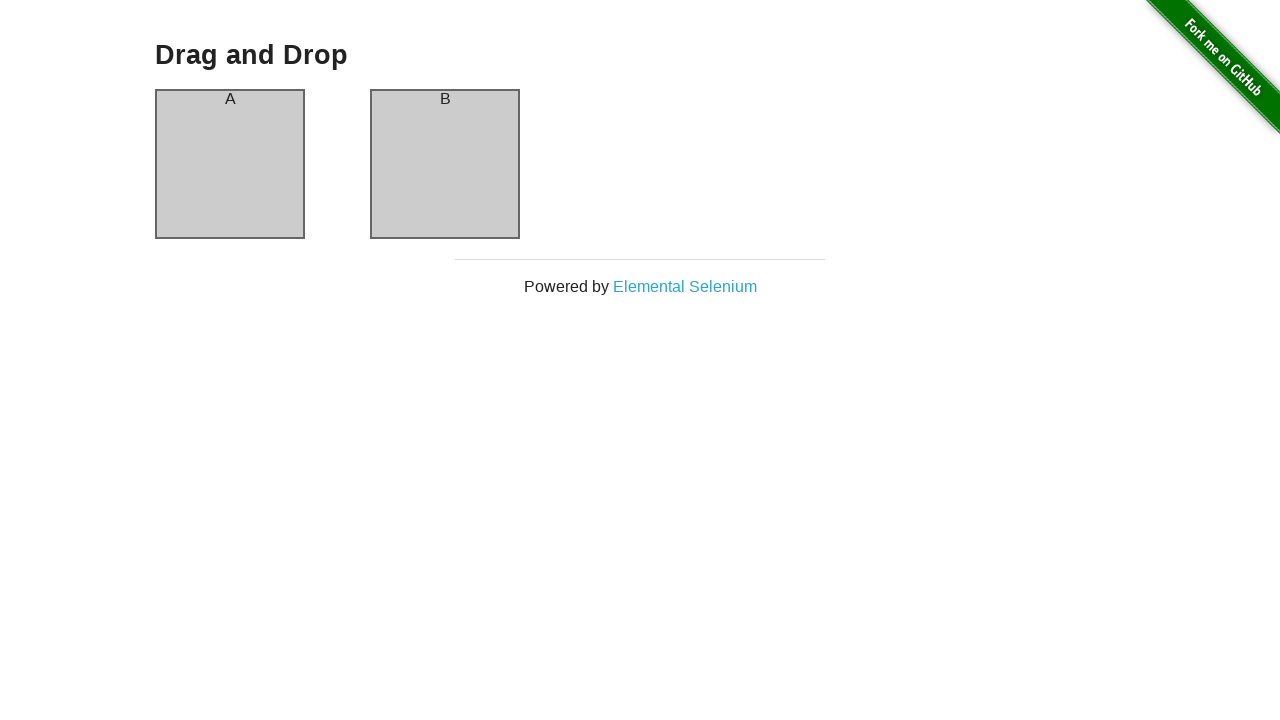

Dragged element A to element B's position at (445, 164)
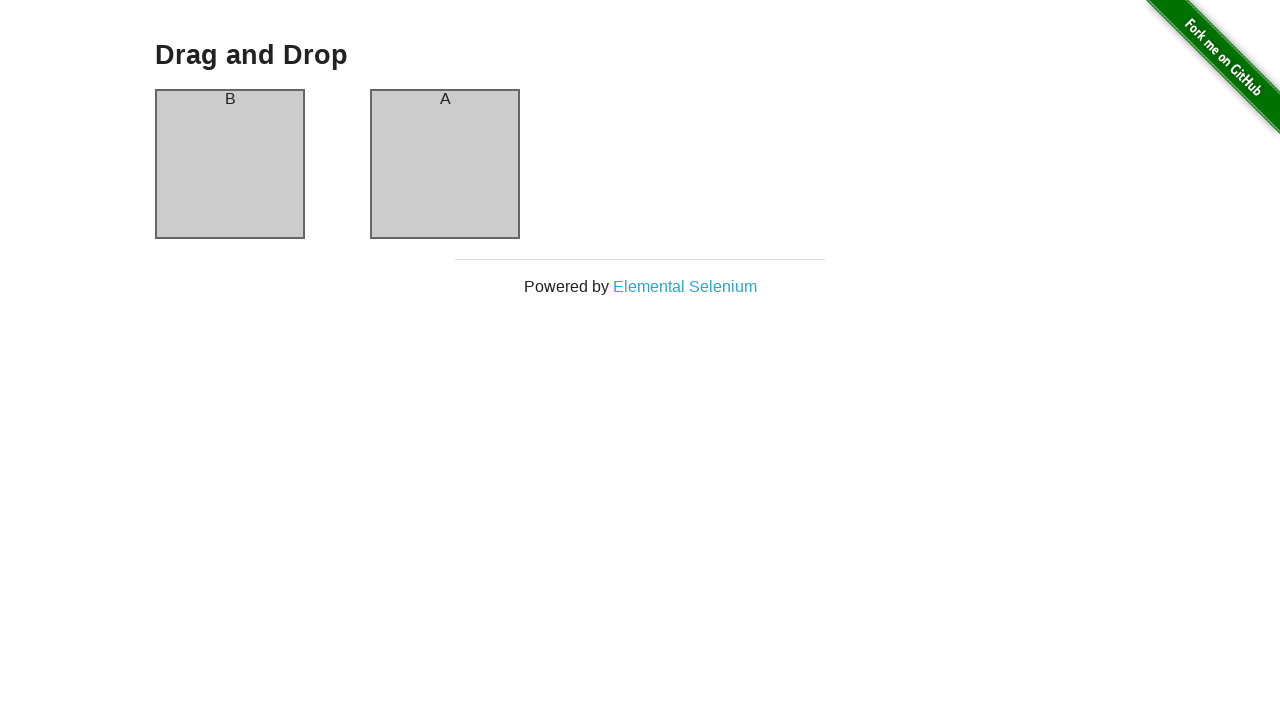

Waited for column-a to be visible after drag and drop
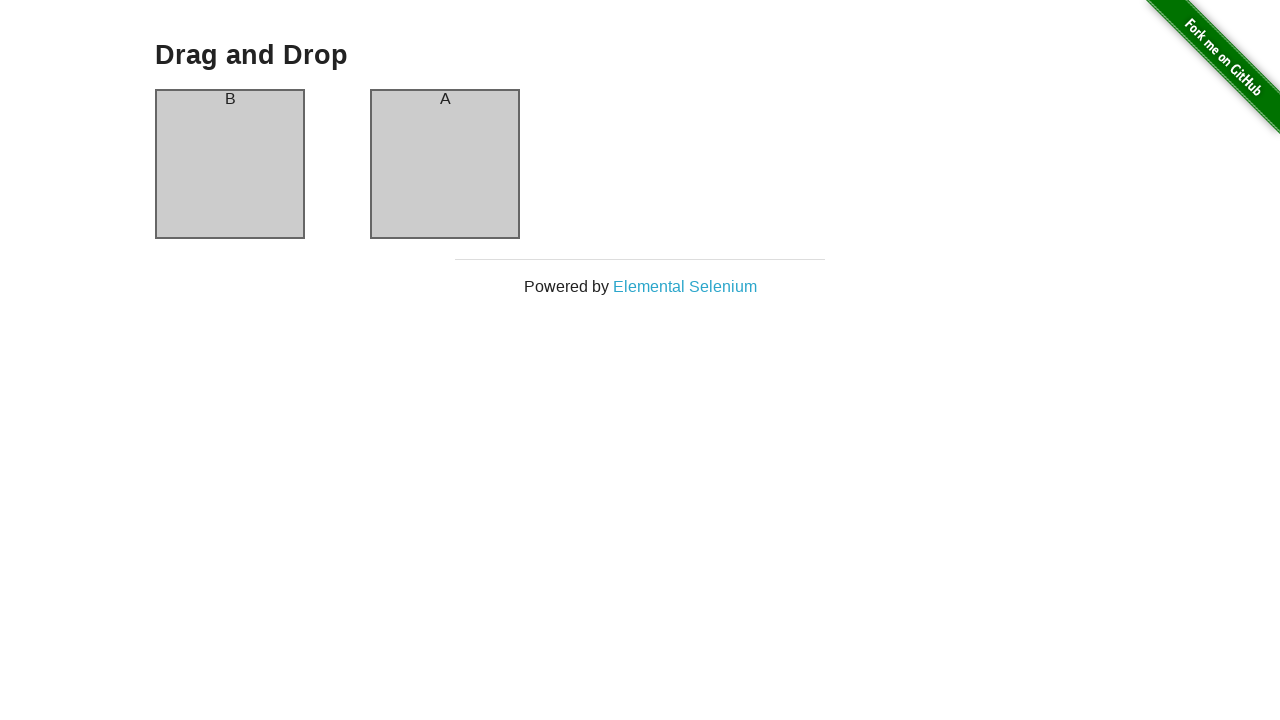

Verified that column-a now contains 'B' after swap
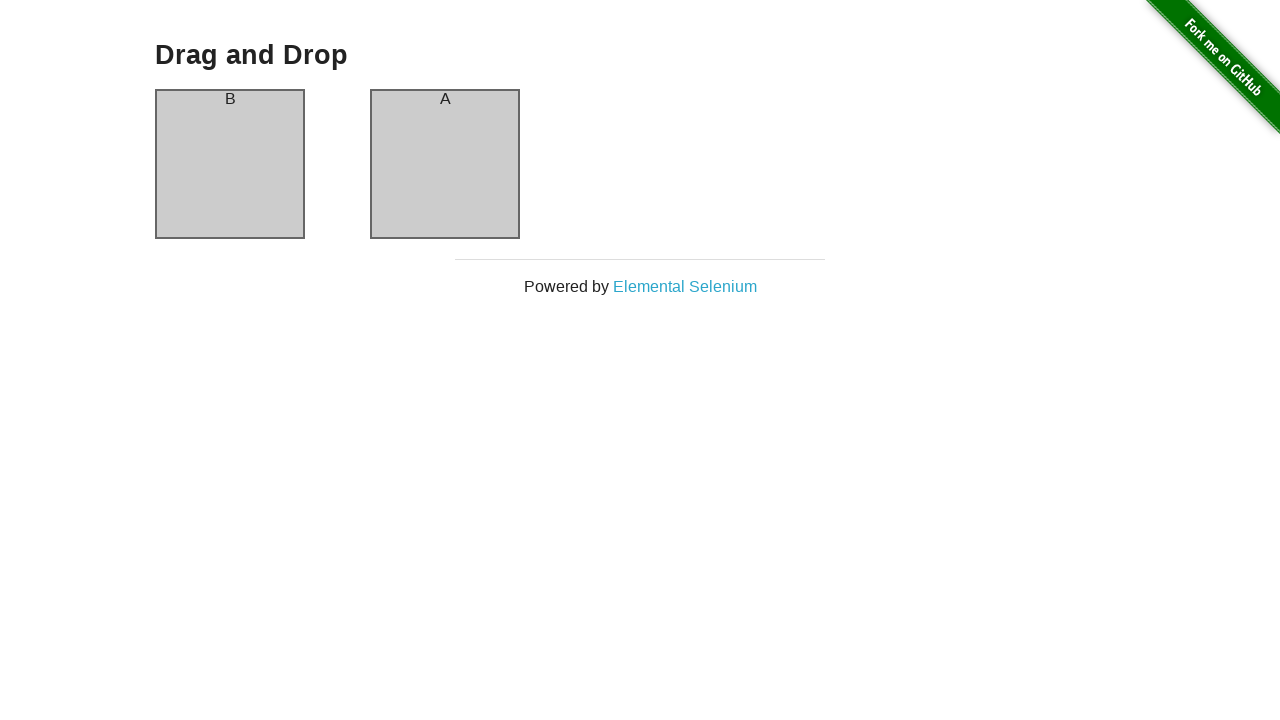

Verified that column-b now contains 'A' after swap - elements successfully swapped
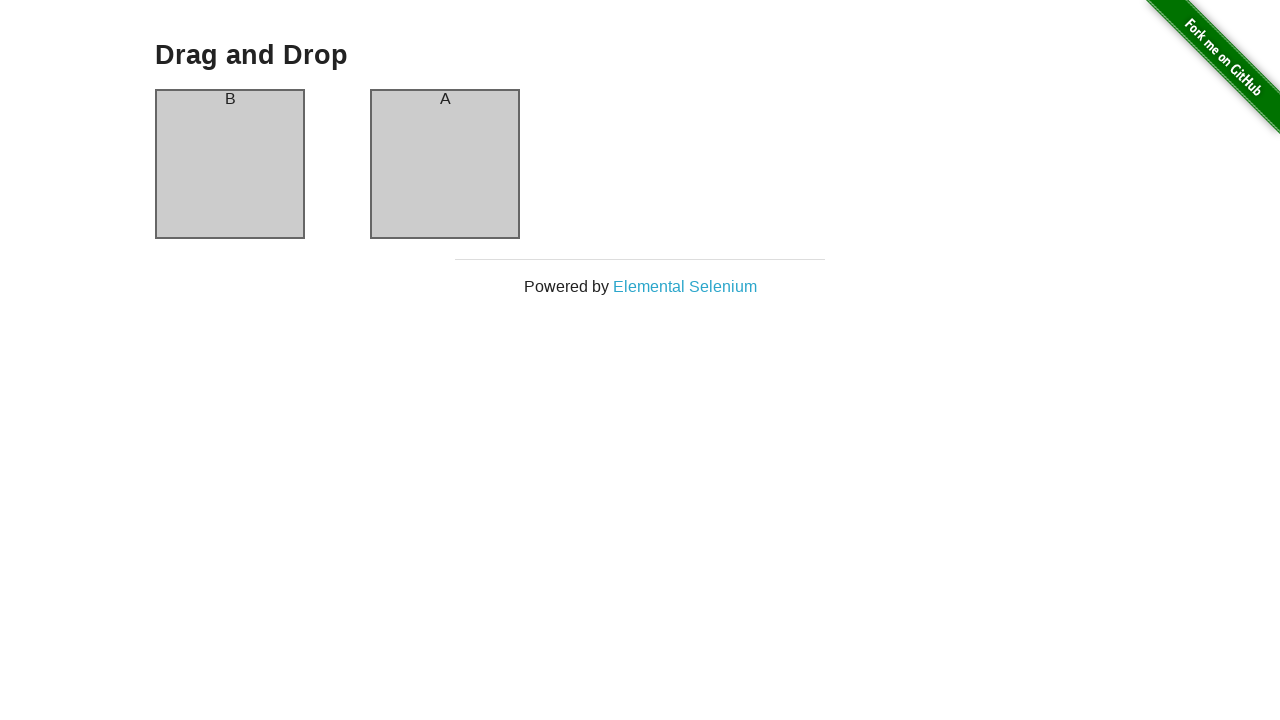

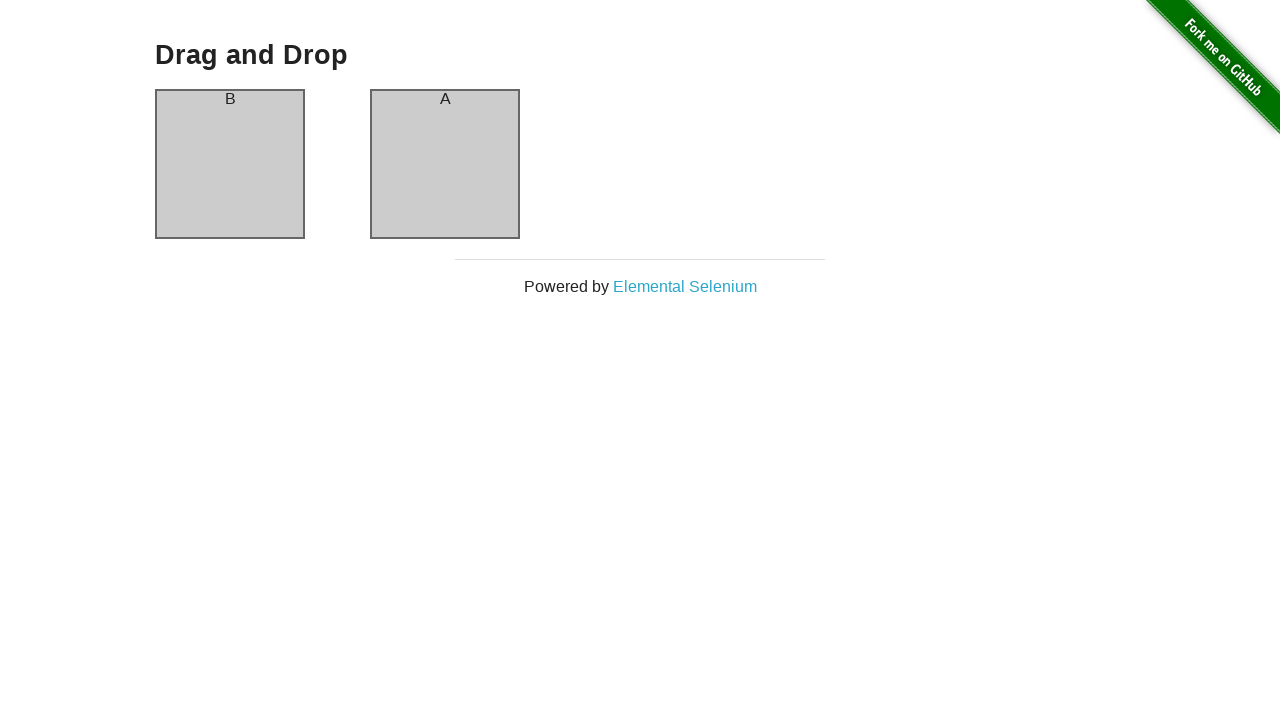